Tests window handling by clicking a link that opens a new window, verifying content in both windows, and switching between them

Starting URL: https://the-internet.herokuapp.com/windows

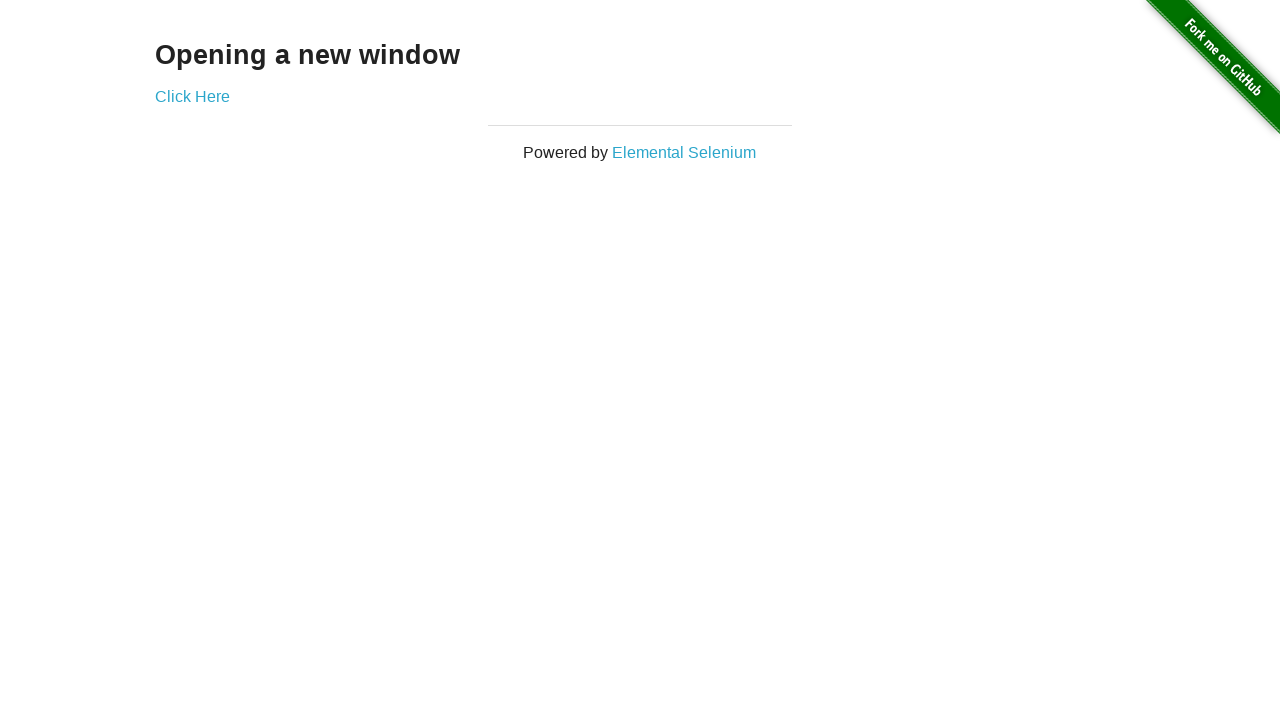

Verified that 'Opening a new window' text is visible on the page
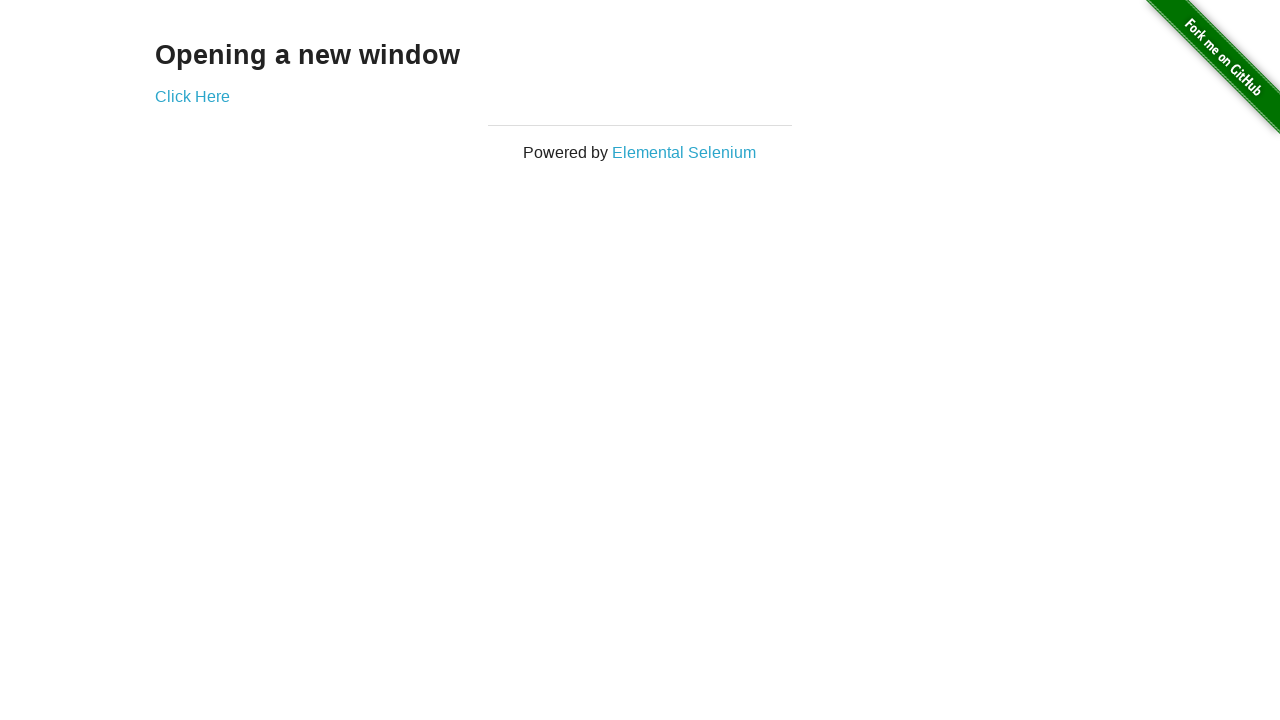

Verified initial page title is 'The Internet'
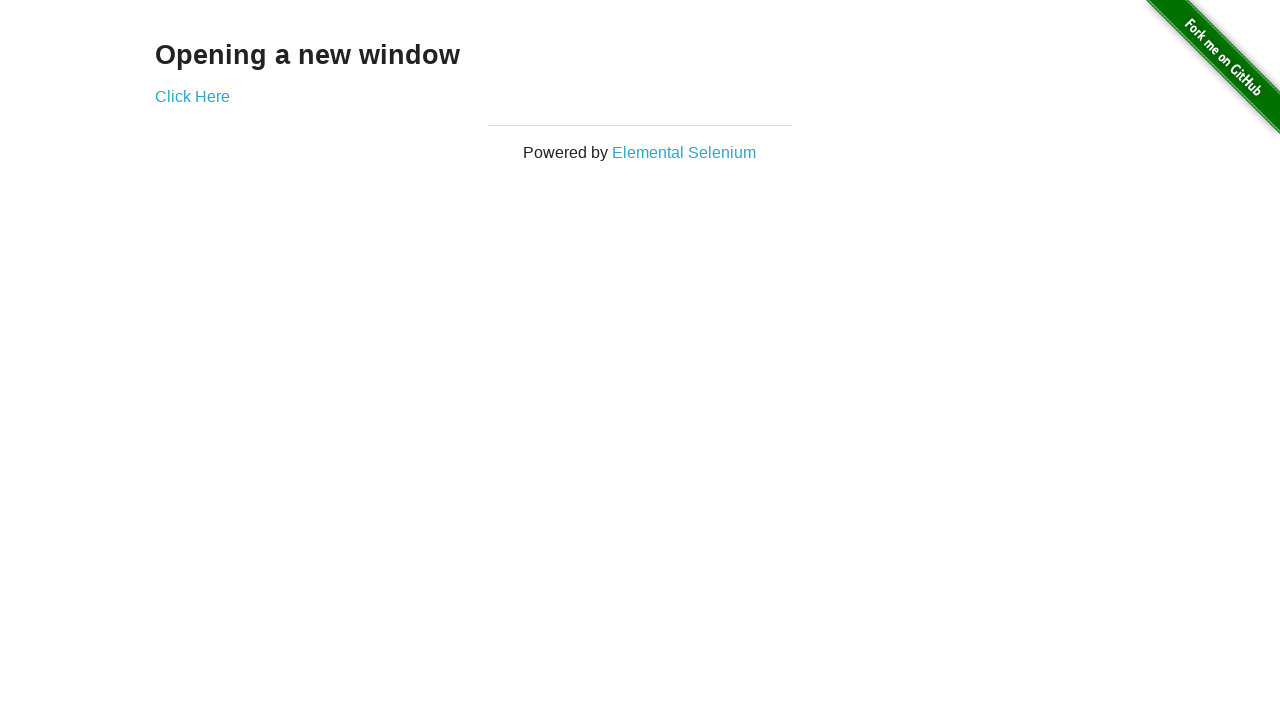

Clicked 'Click Here' link to open a new window at (192, 96) on text='Click Here'
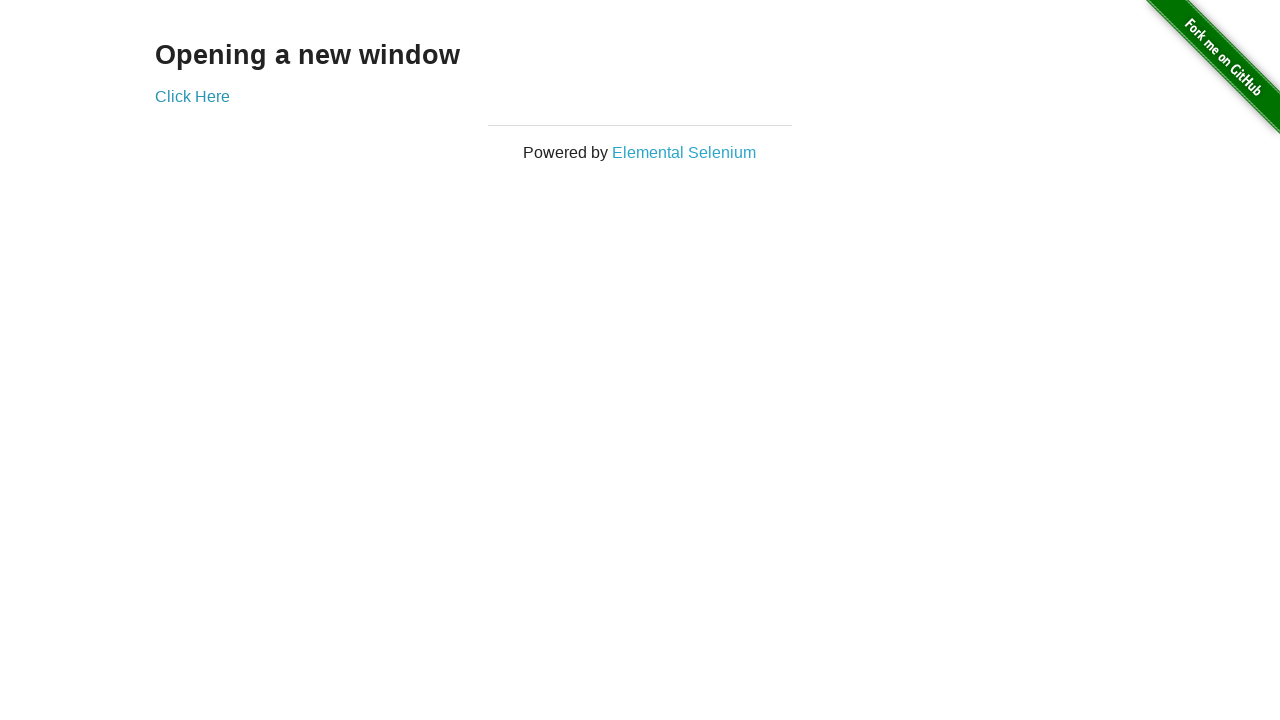

New window opened and obtained reference to it
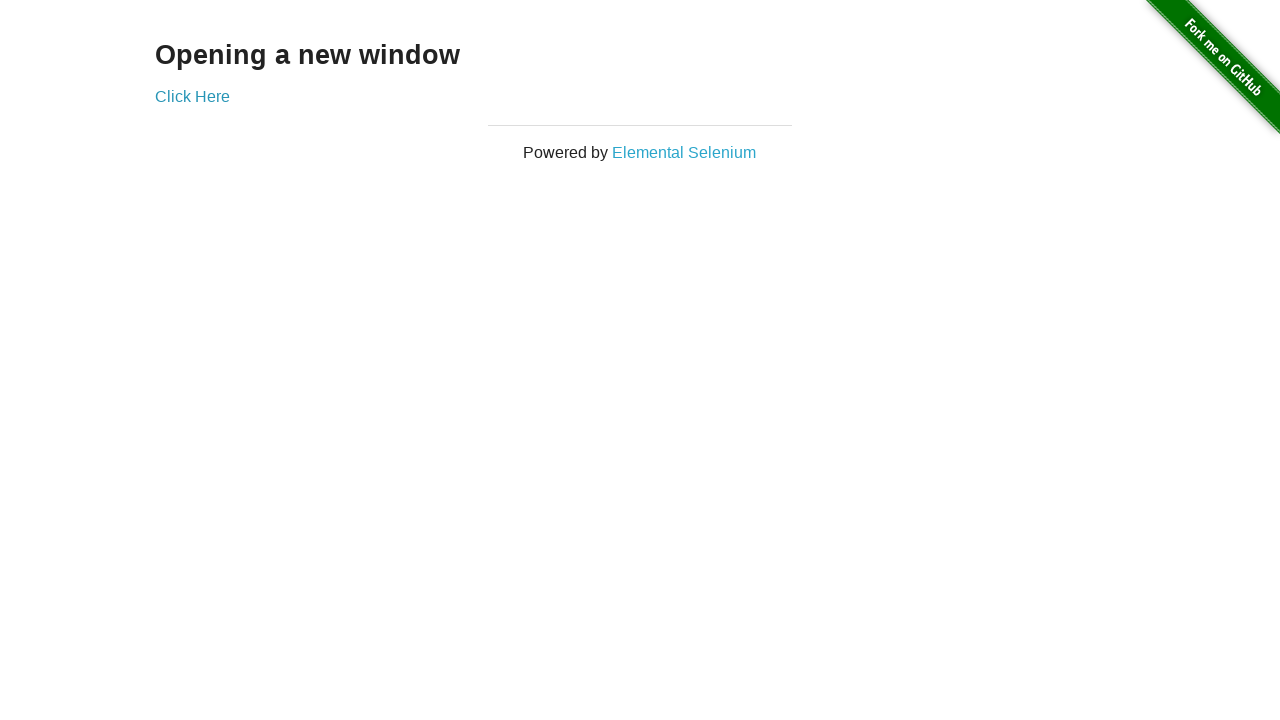

Verified new window title is 'New Window'
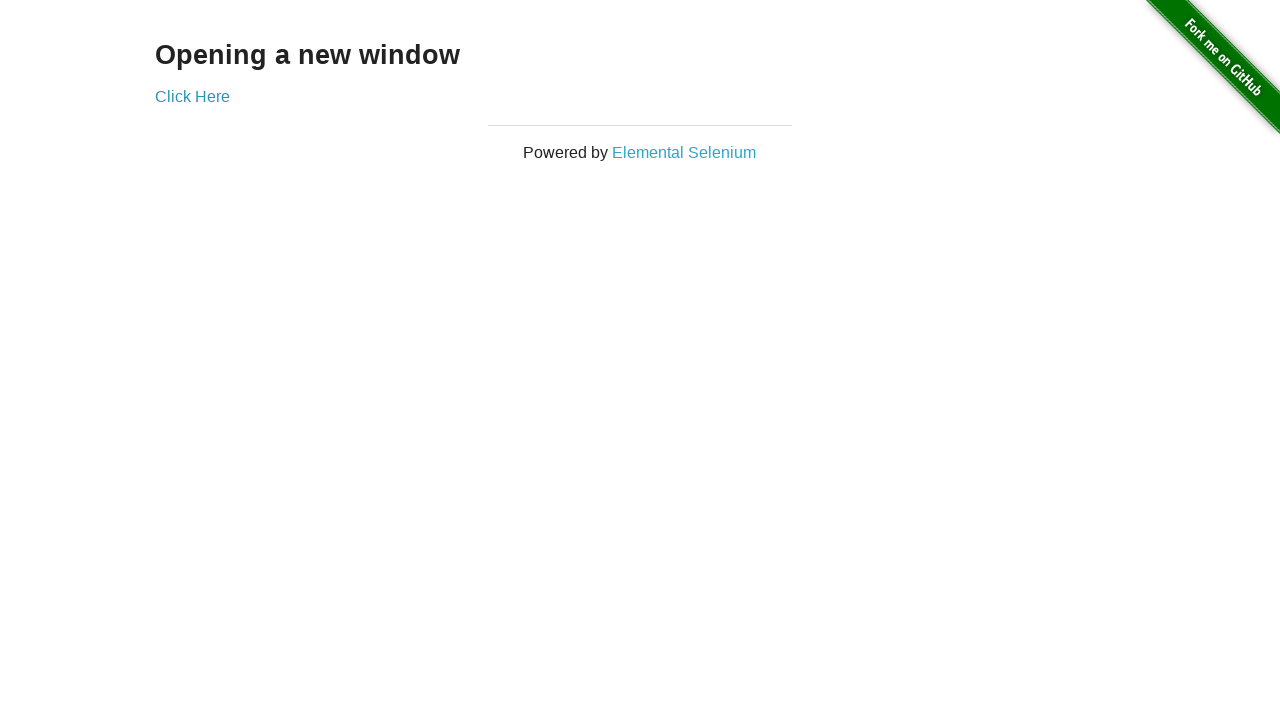

Verified heading text in new window is 'New Window'
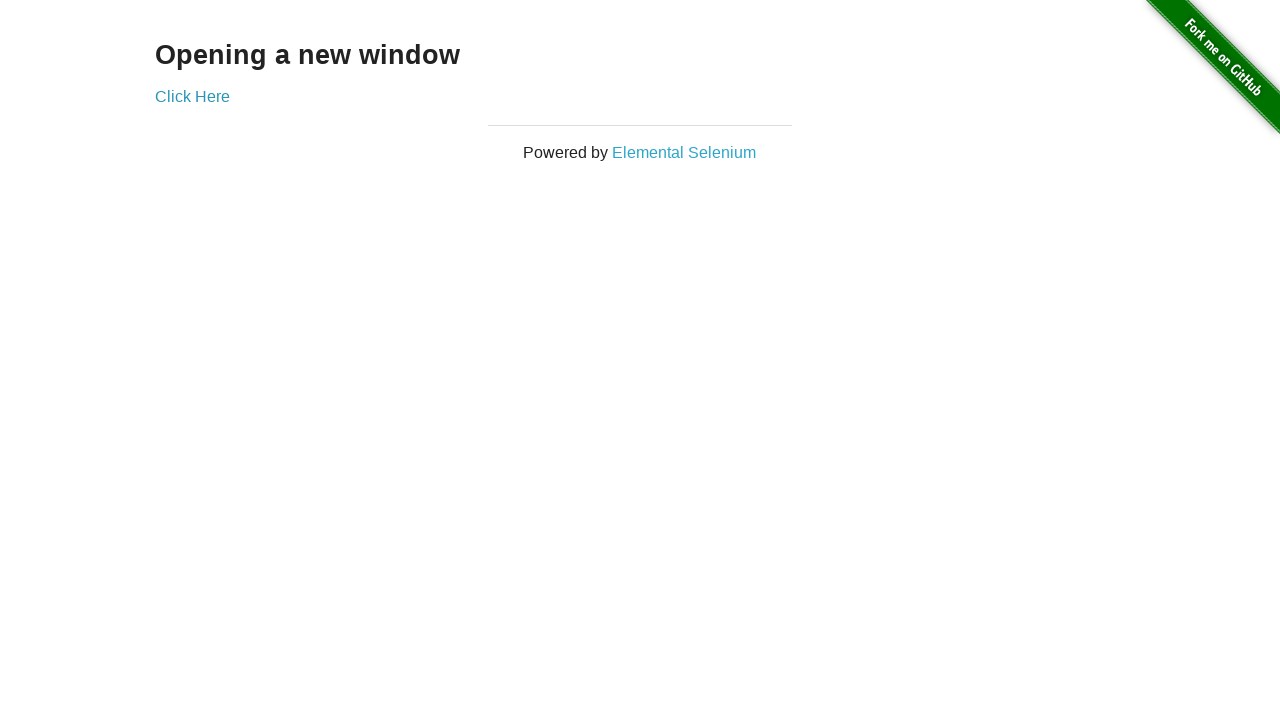

Verified original window title is still 'The Internet'
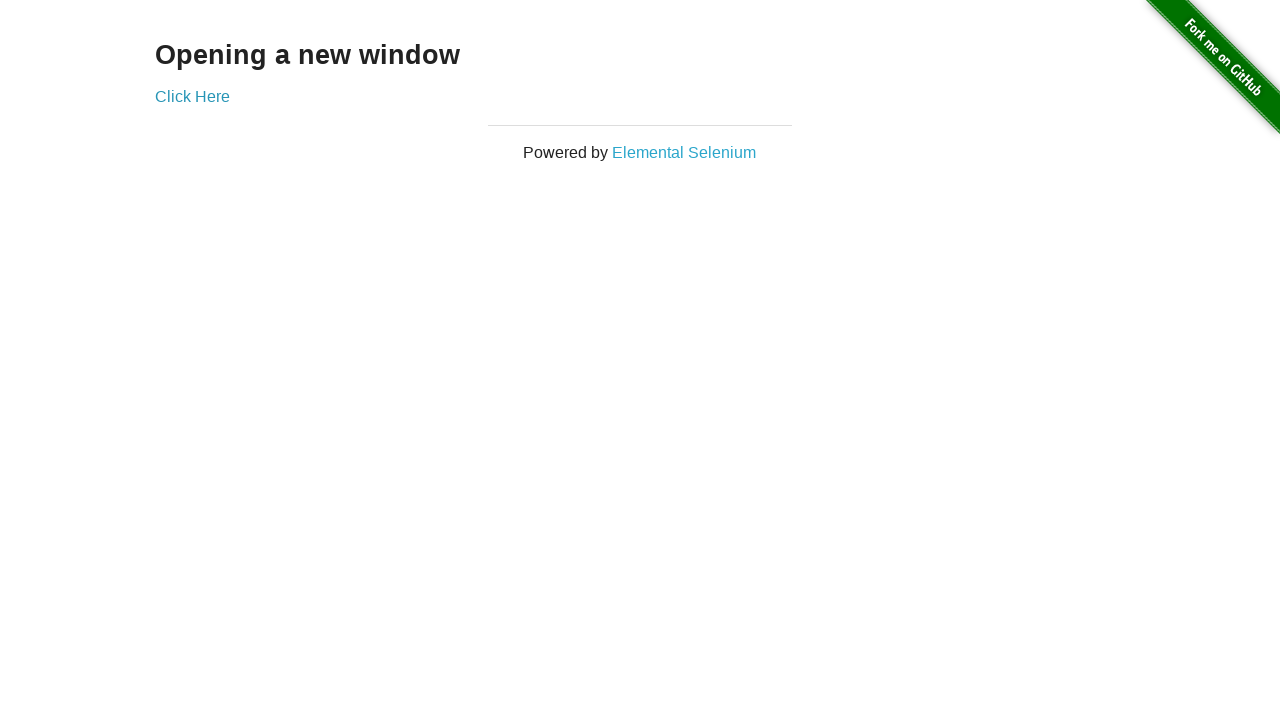

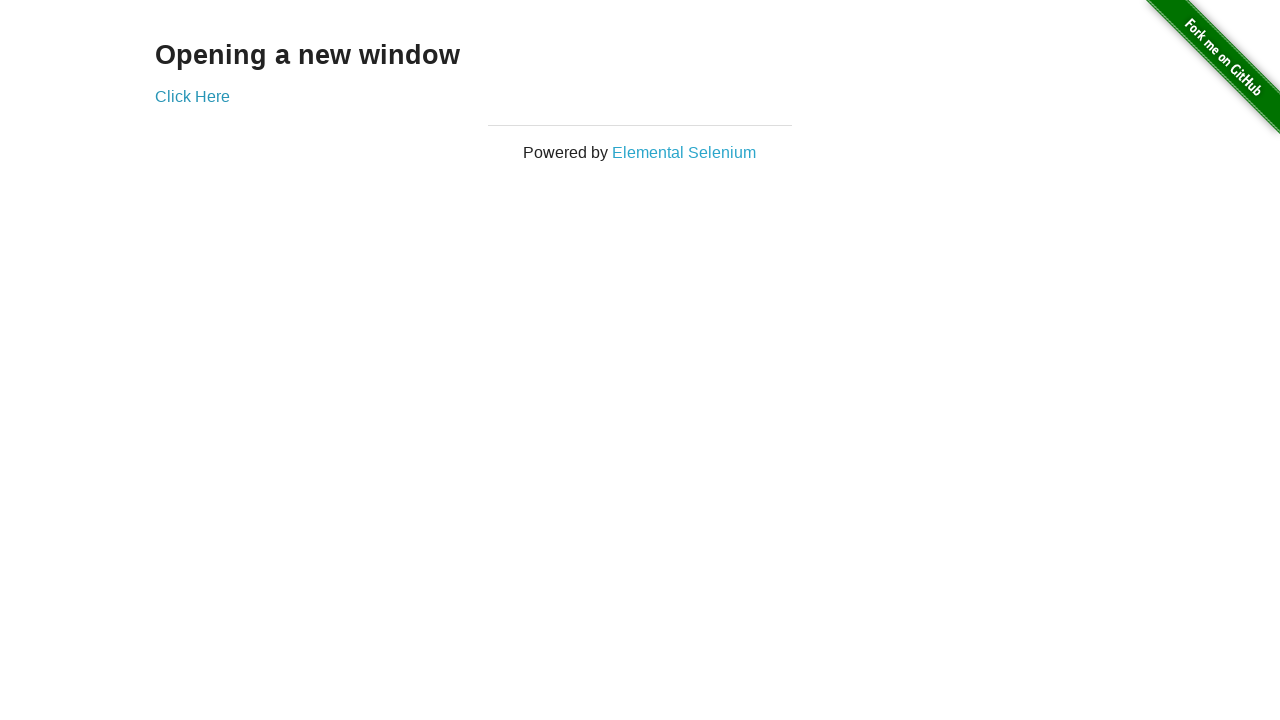